Tests hover functionality by navigating to Hepsiburada (Turkish e-commerce site) and hovering over the "Moda" (Fashion) navigation menu element to trigger a dropdown/submenu.

Starting URL: https://www.hepsiburada.com/

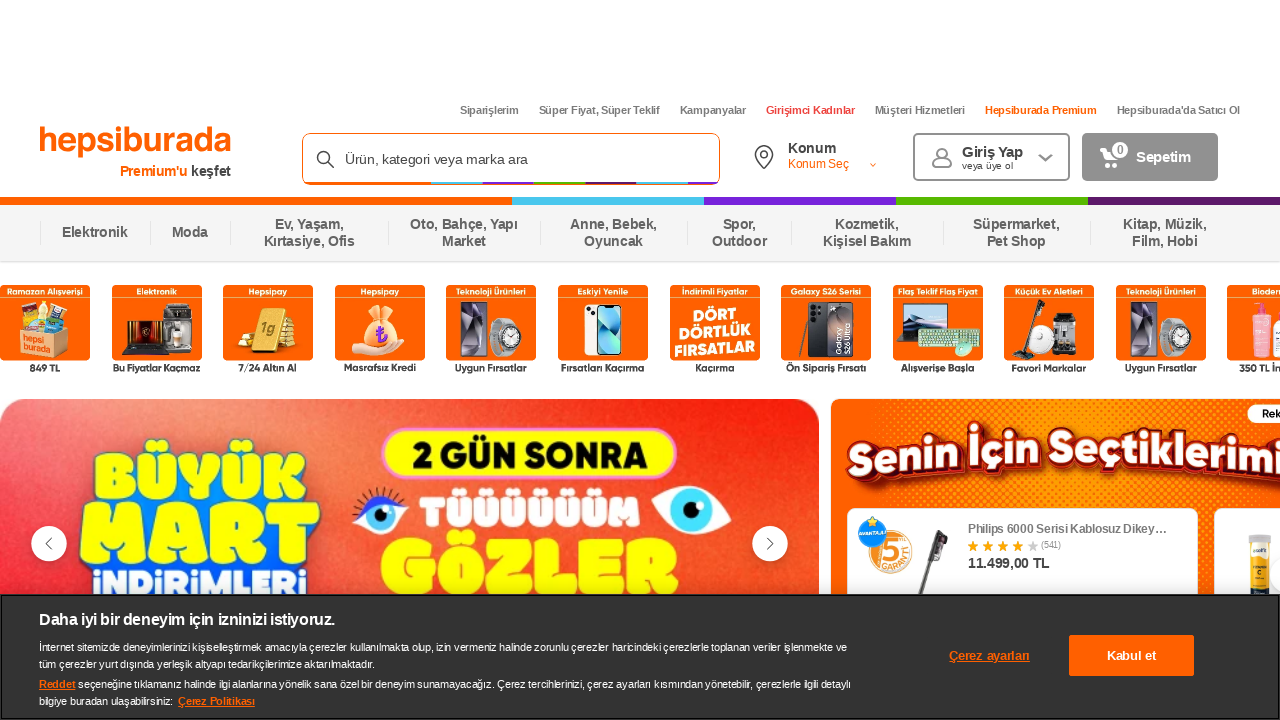

Waited for 'Moda' (Fashion) navigation menu element to load
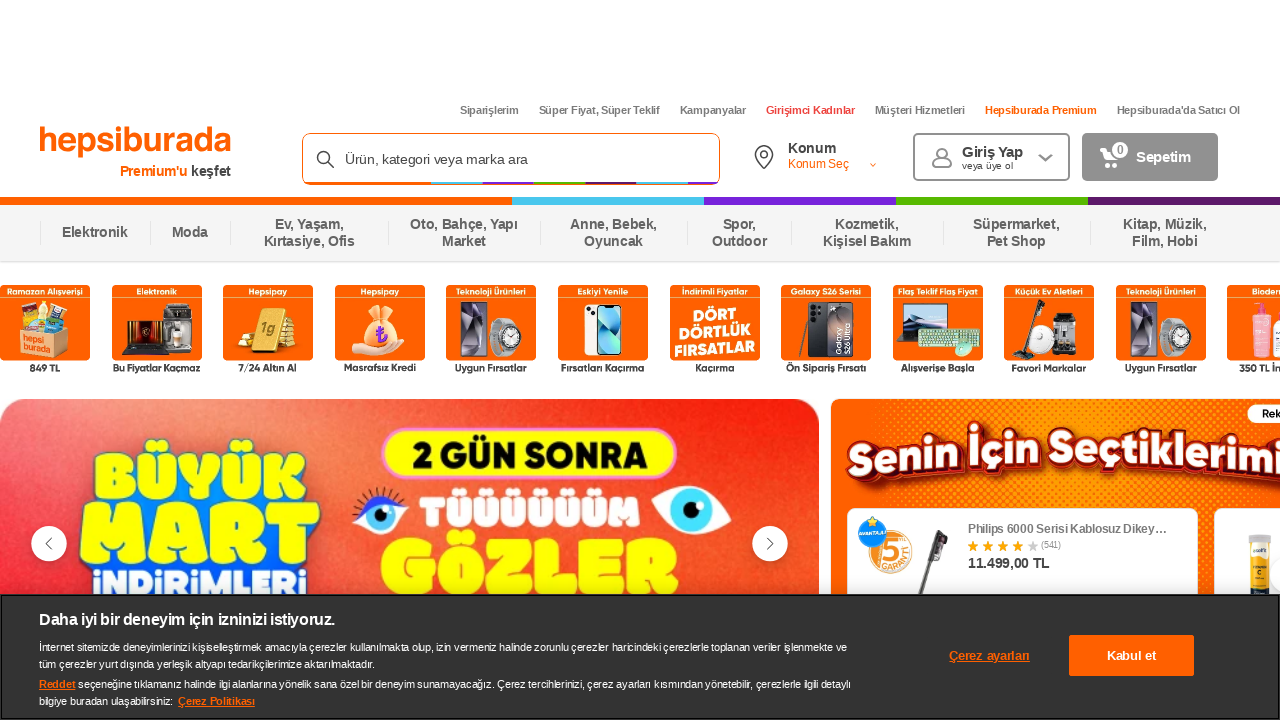

Hovered over 'Moda' (Fashion) navigation menu to trigger dropdown at (190, 233) on xpath=//span[text()='Moda']
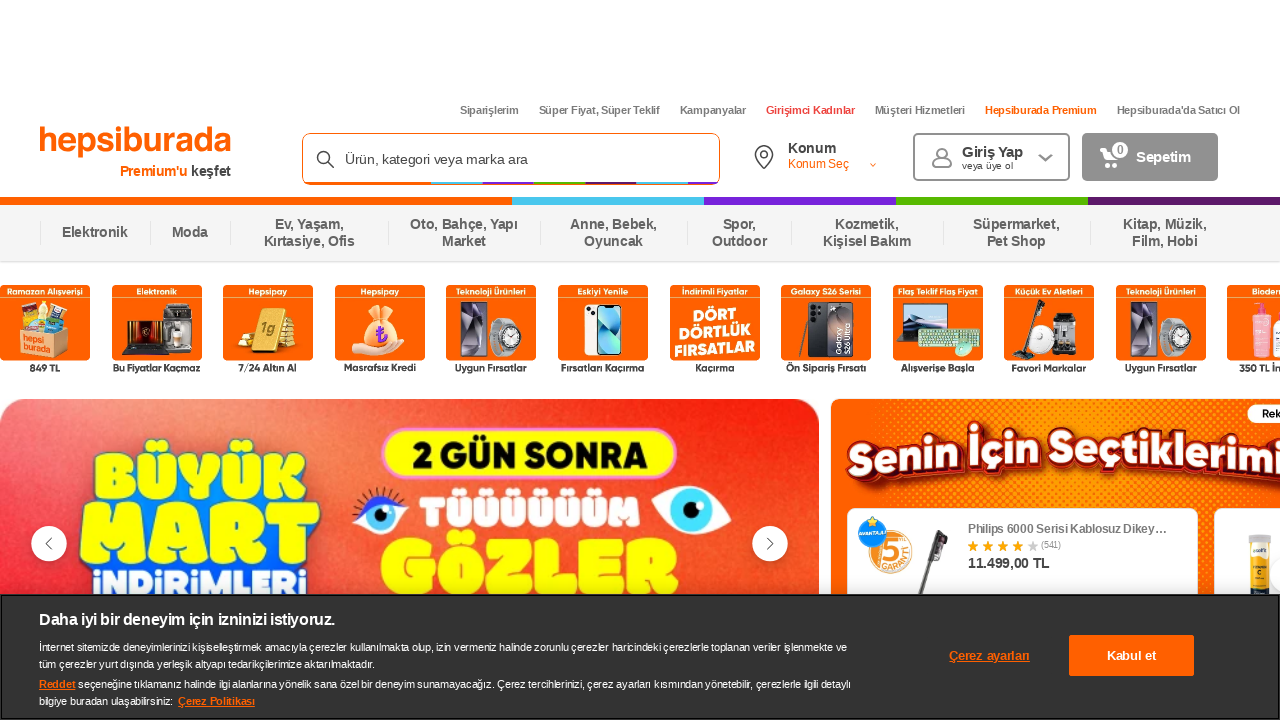

Waited 2 seconds for dropdown submenu to appear after hover
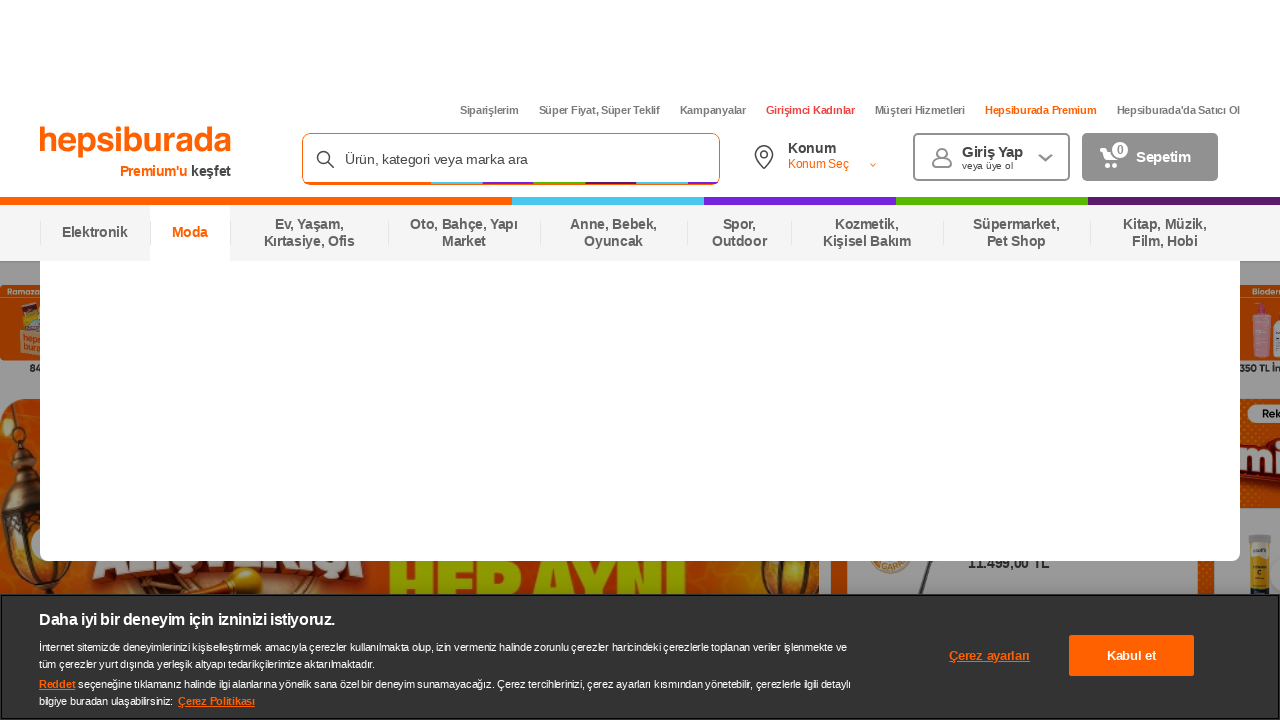

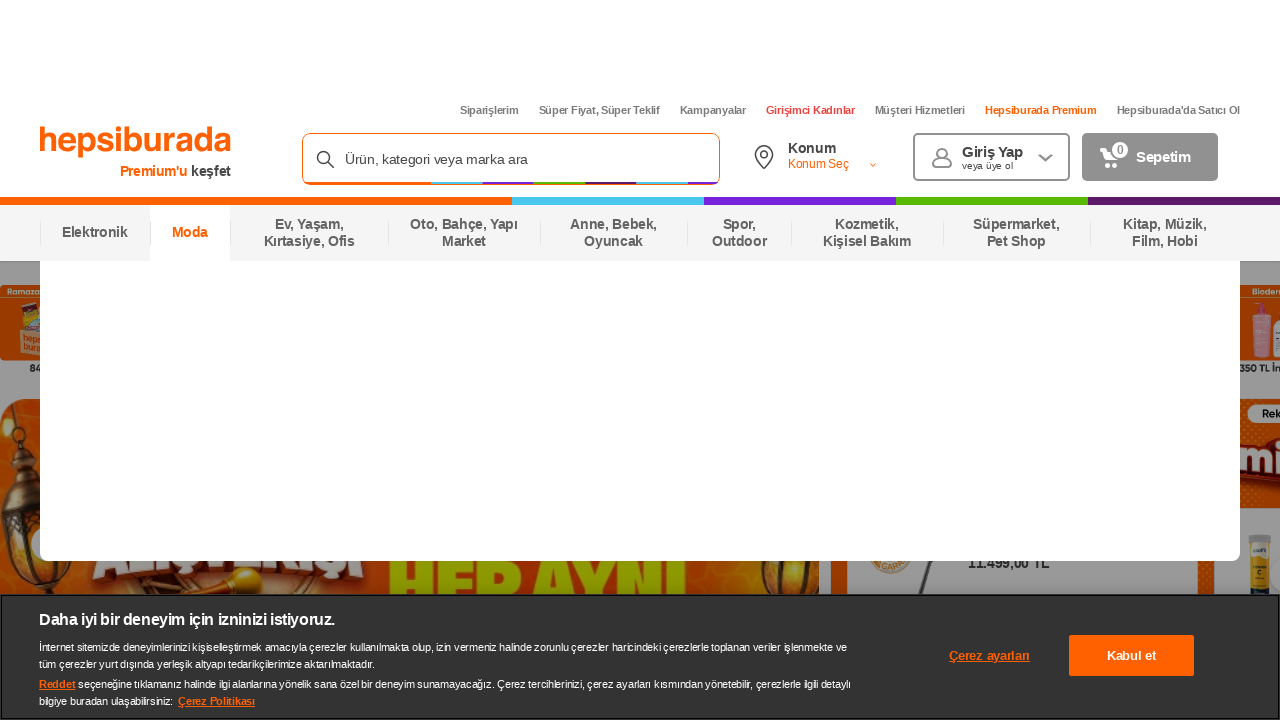